Tests AJAX data loading by clicking a button and waiting for asynchronously loaded content to appear

Starting URL: http://uitestingplayground.com/

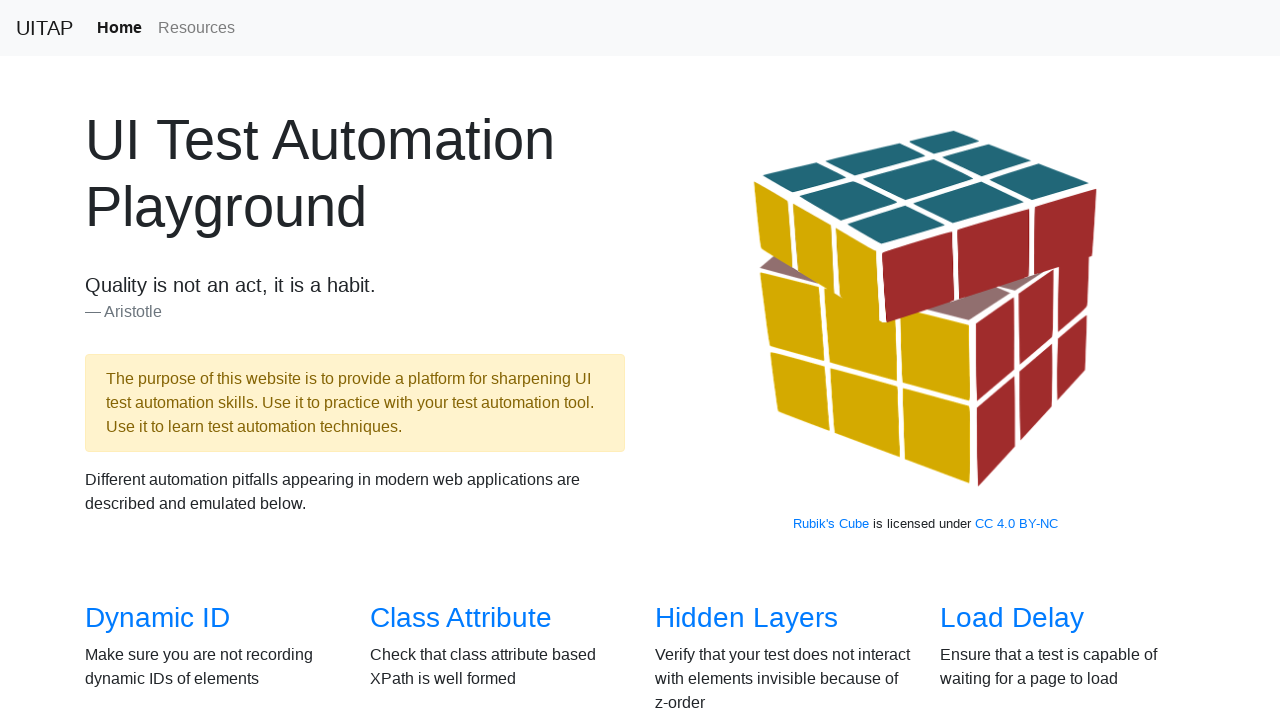

Clicked on AJAX Data link to navigate to the test page at (154, 360) on text=AJAX Data
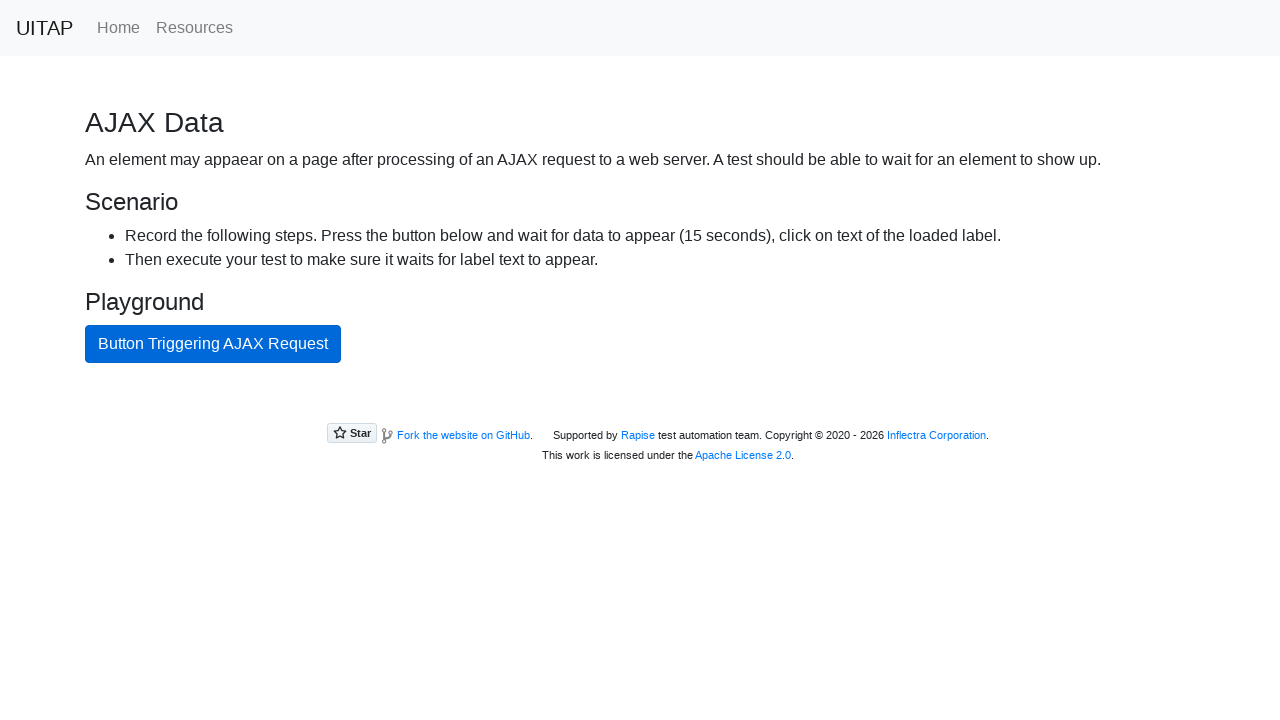

Clicked AJAX button to trigger asynchronous data loading at (213, 344) on #ajaxButton
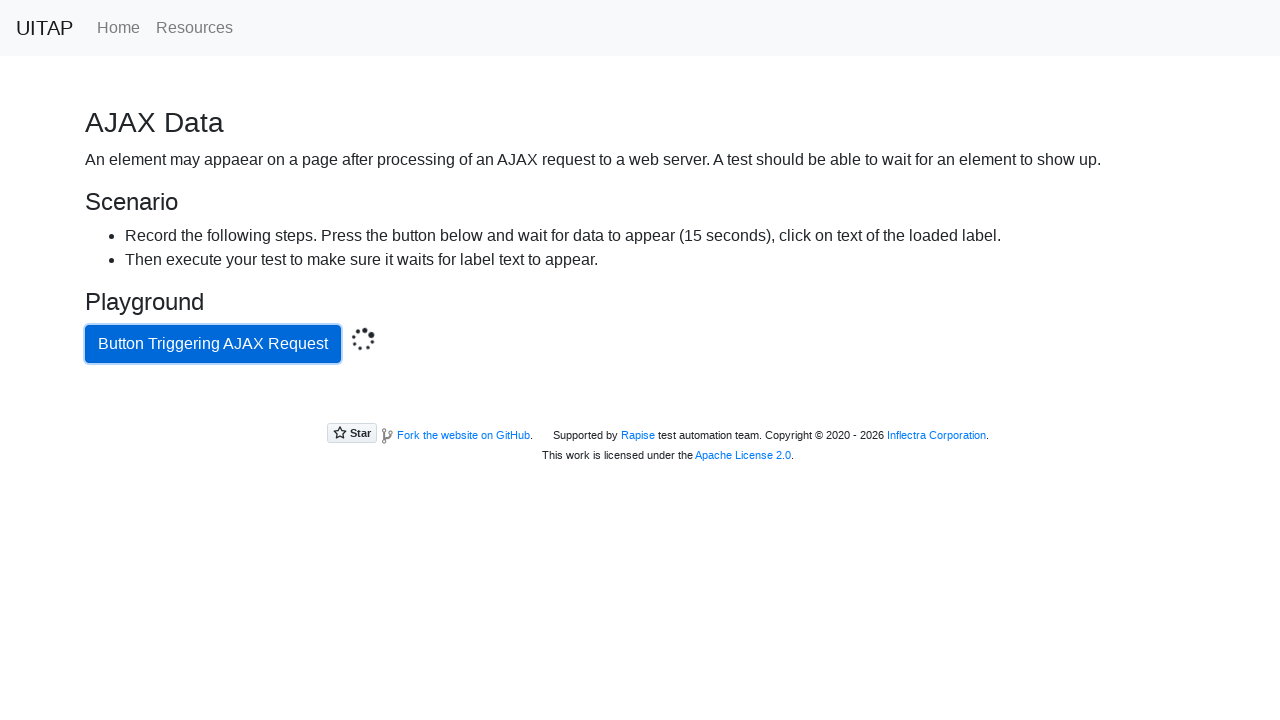

Verified that AJAX content loaded successfully with expected message
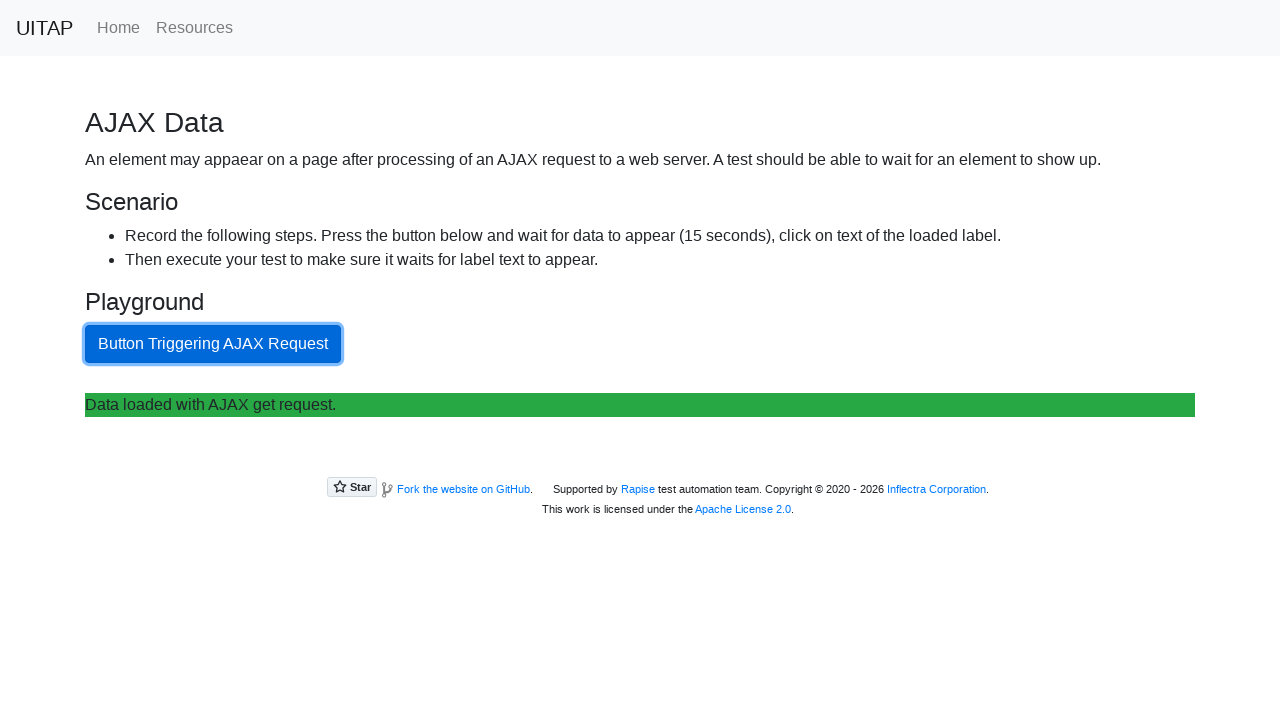

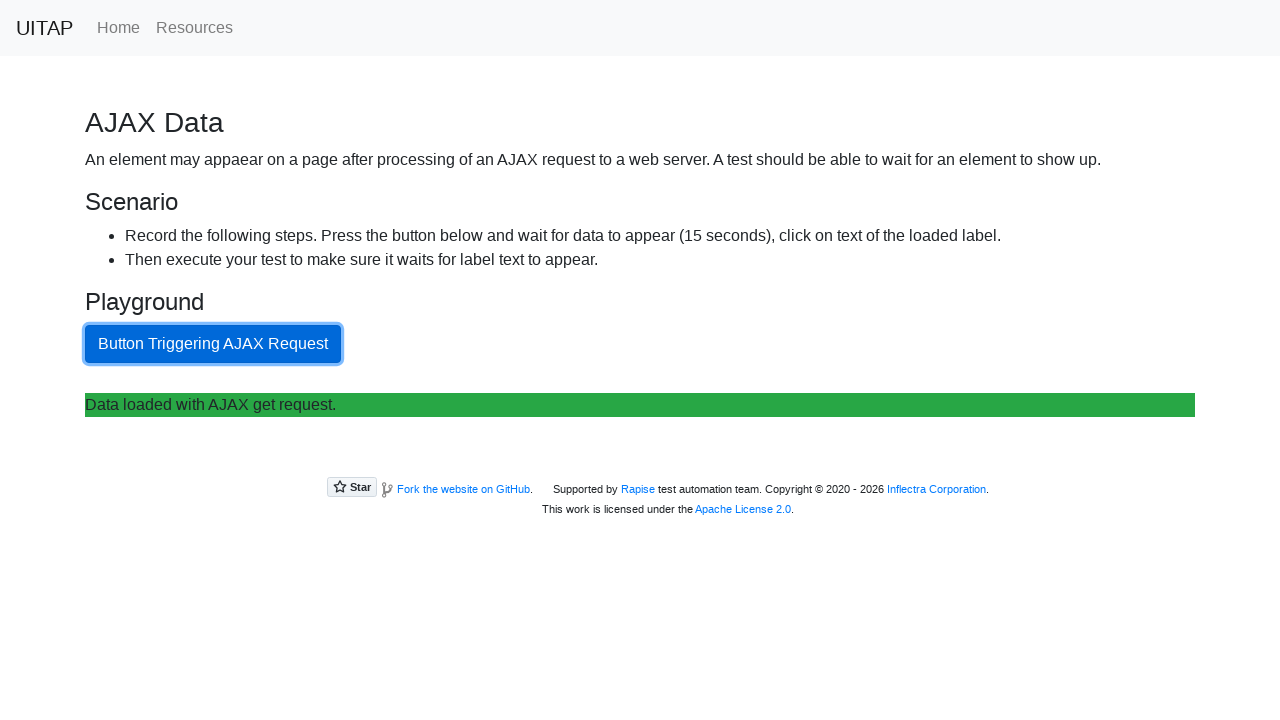